Tests JavaScript executor functionality by scrolling to a specific element (userName div) on the SelectorHub XPath practice page

Starting URL: https://selectorshub.com/xpath-practice-page/

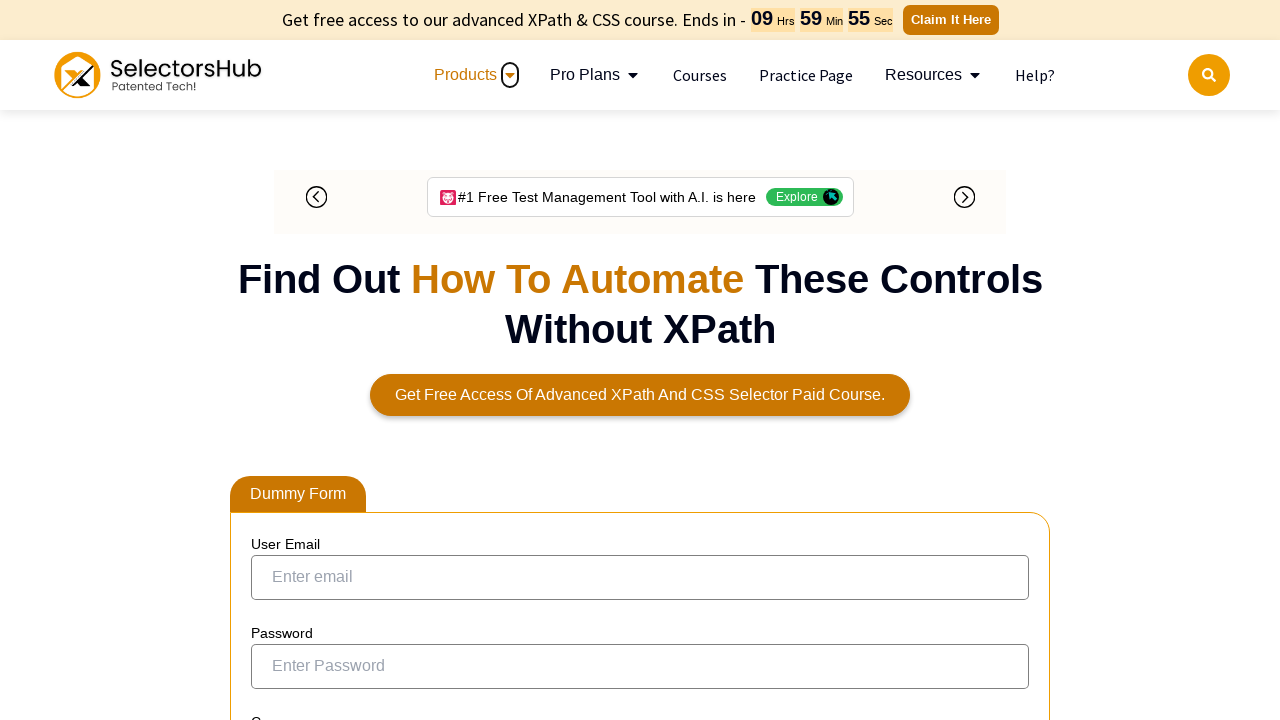

Scrolled userName div element into view
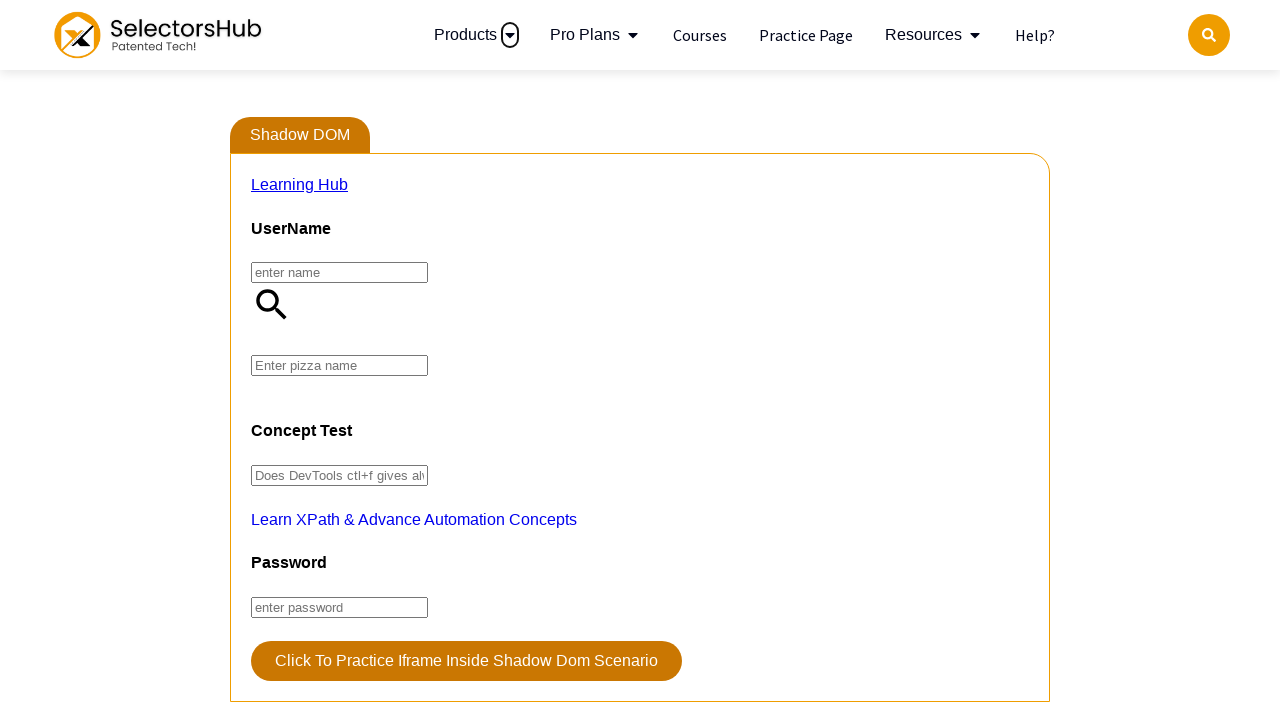

Verified userName element is visible after scrolling
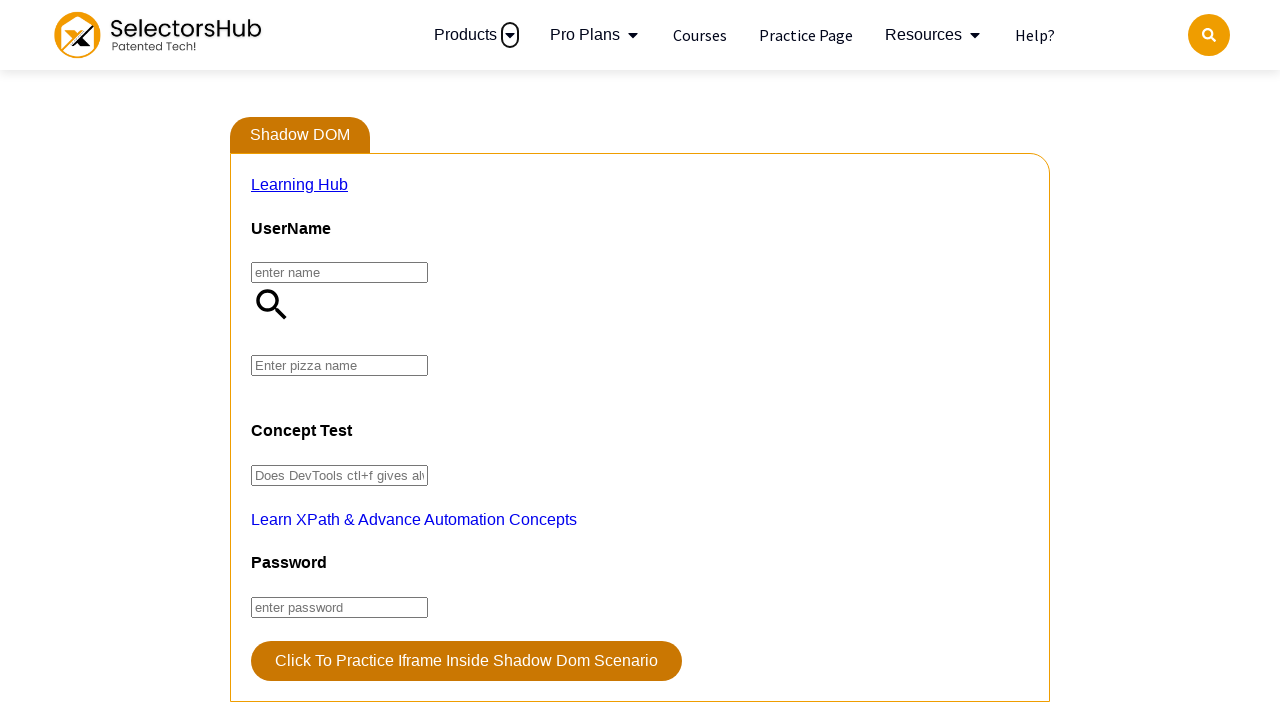

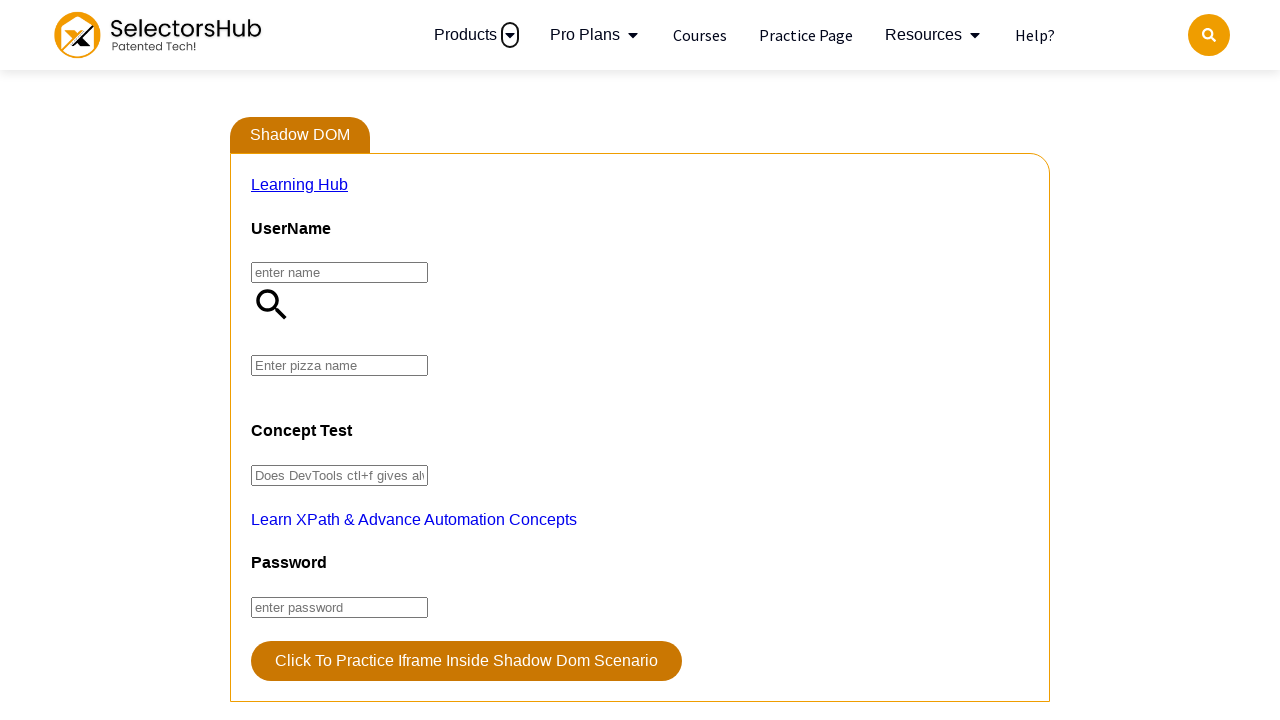